Tests the Legacy Survey CI viewer by entering RA and DEC coordinates into the input fields and submitting the form to view astronomical images at the specified location.

Starting URL: http://legacysurvey.org/viewer-dev/ci

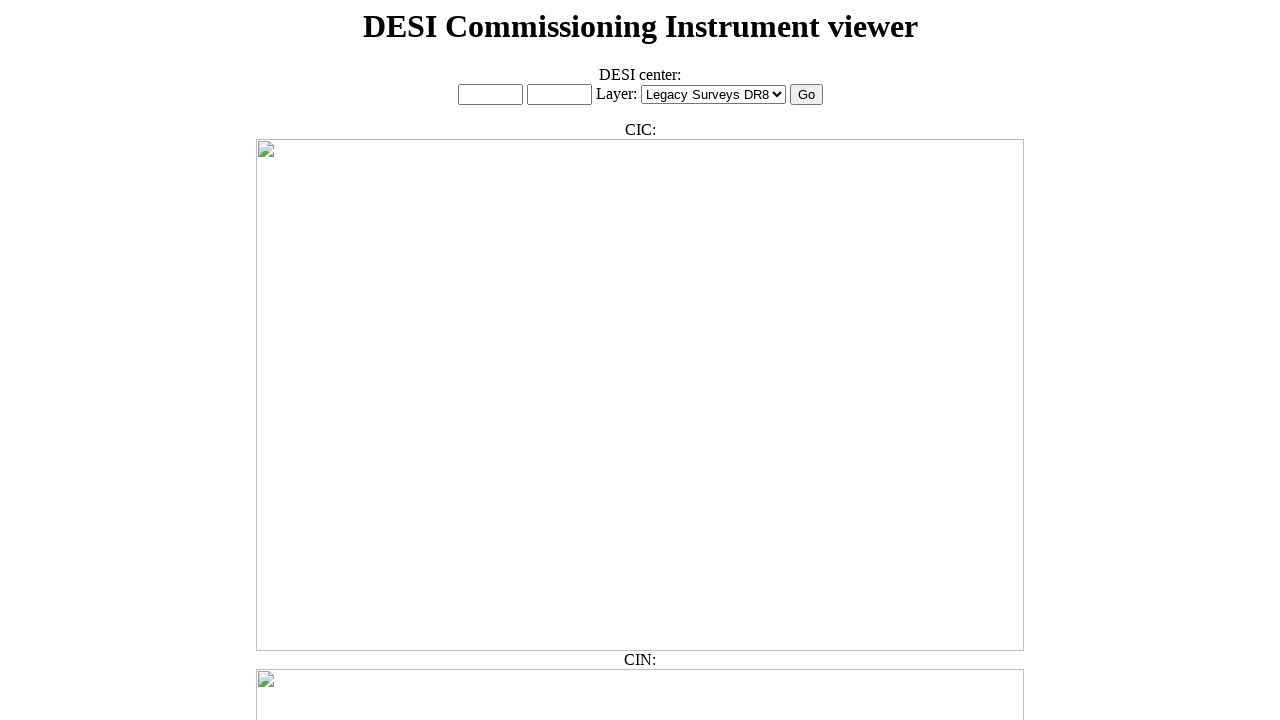

Cleared the RA input field on #ra_input
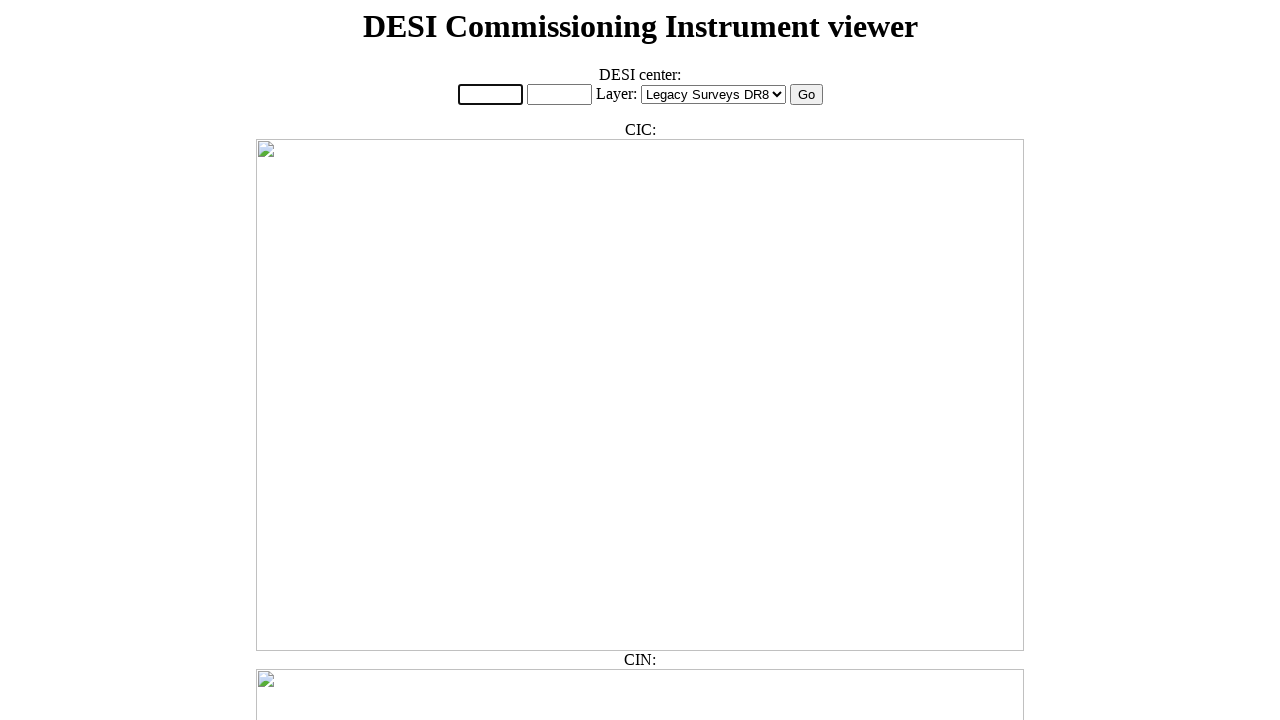

Entered RA coordinate 200.1 on #ra_input
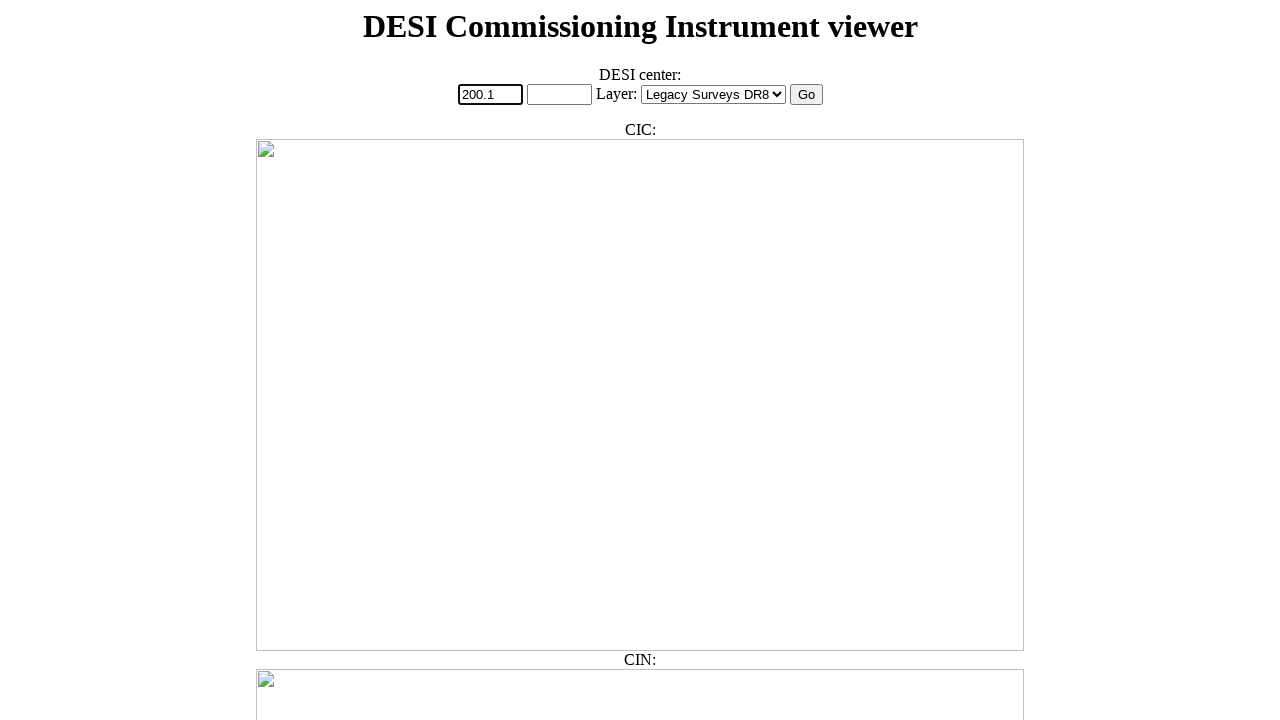

Cleared the DEC input field on #dec_input
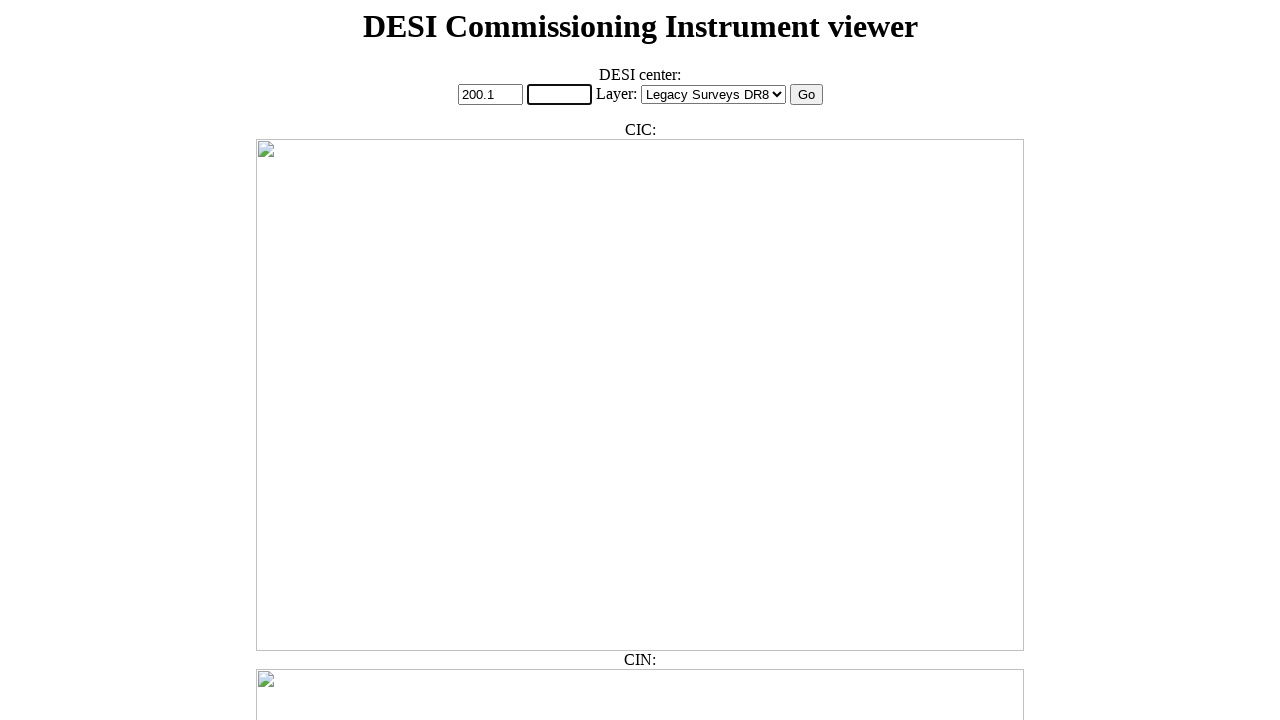

Entered DEC coordinate -10.5 on #dec_input
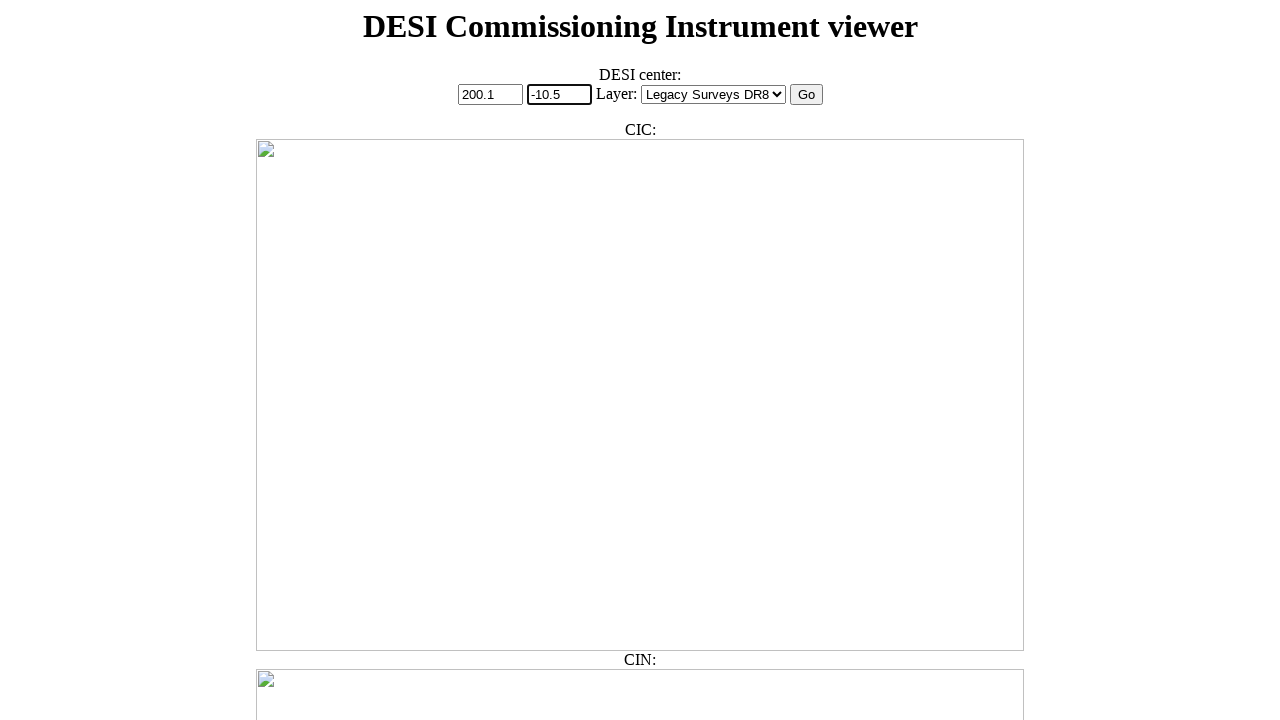

Clicked submit button to load CI viewer at specified coordinates at (806, 95) on #radec_submit
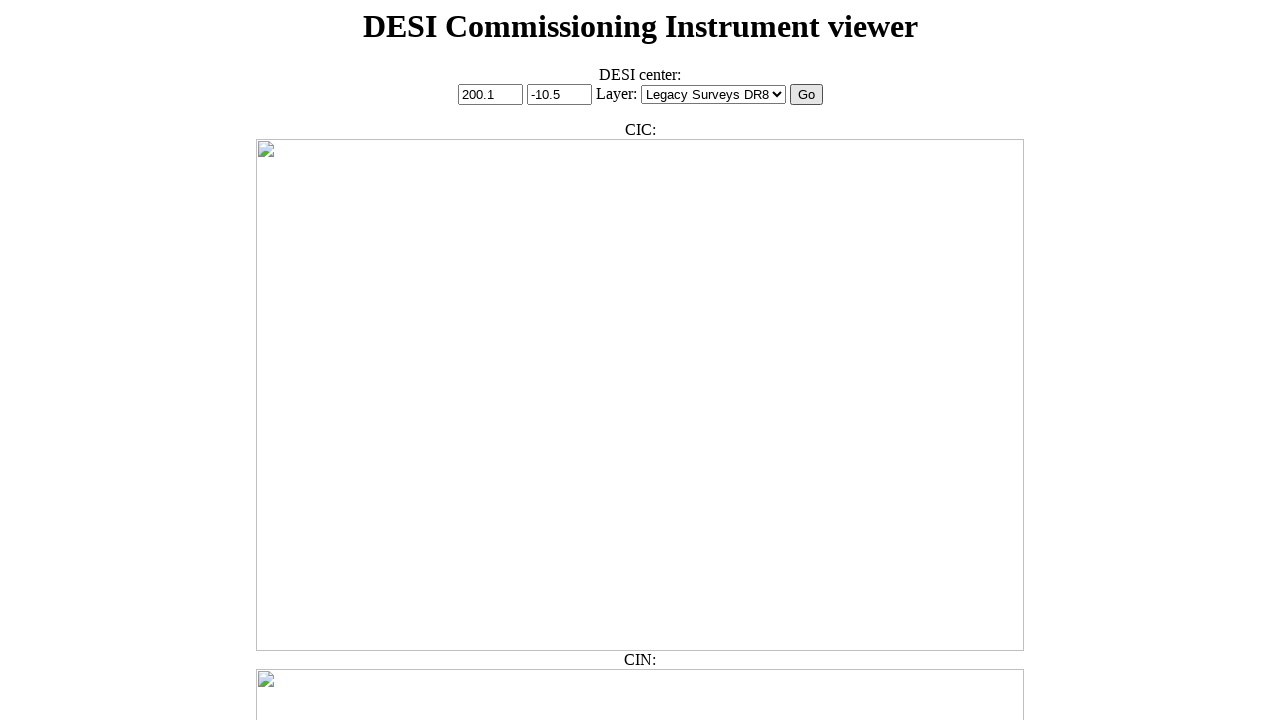

CI astronomical image loaded at RA=200.1, DEC=-10.5
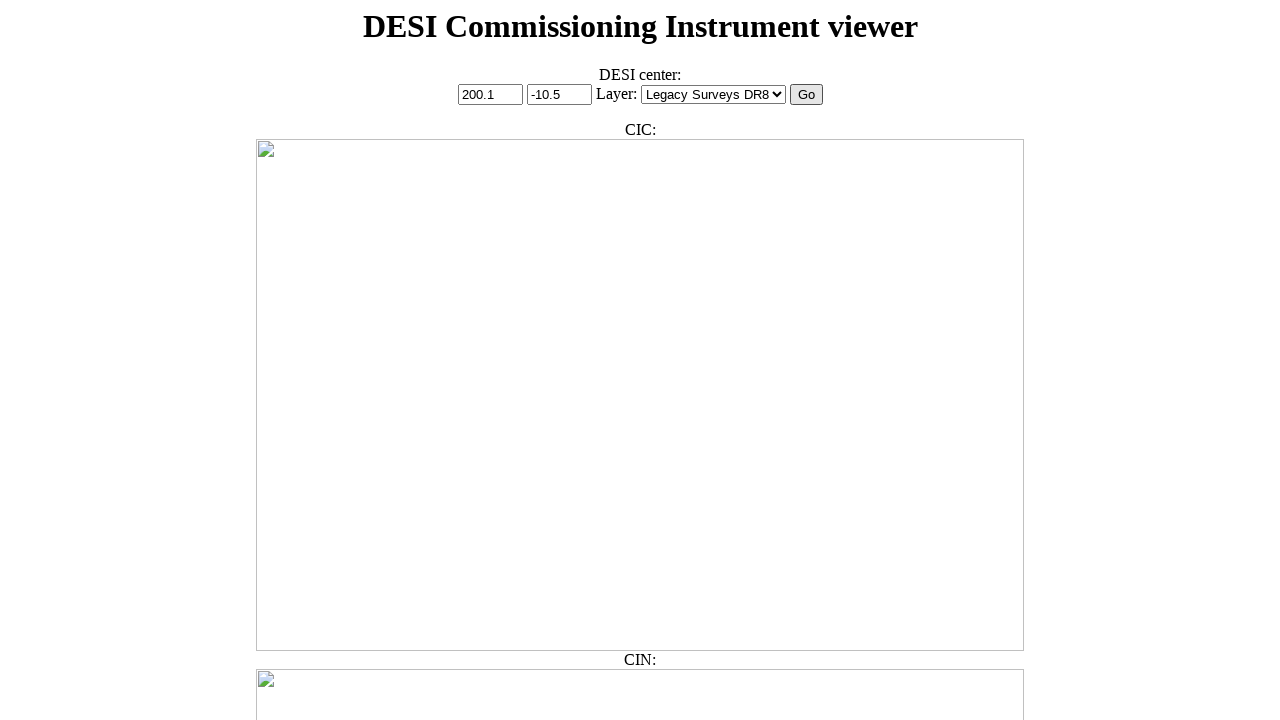

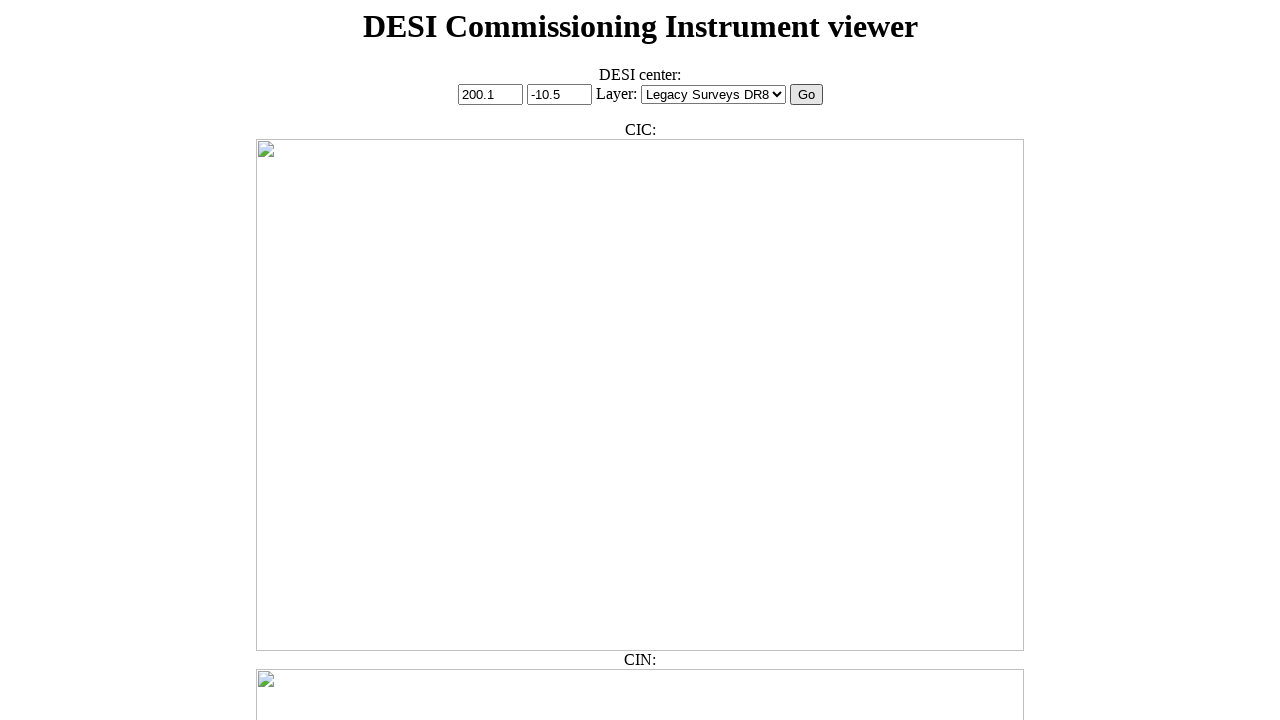